Tests drag and drop by offset, dragging element to specific coordinates

Starting URL: https://crossbrowsertesting.github.io/drag-and-drop

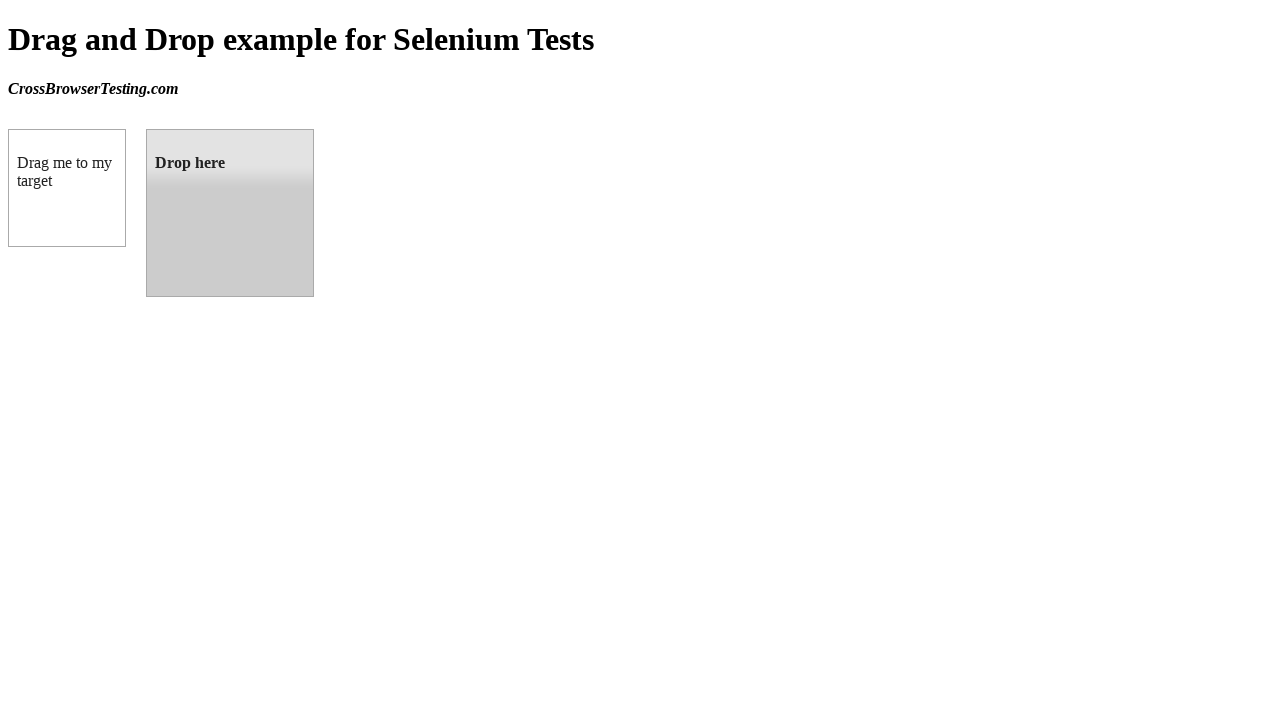

Located draggable element
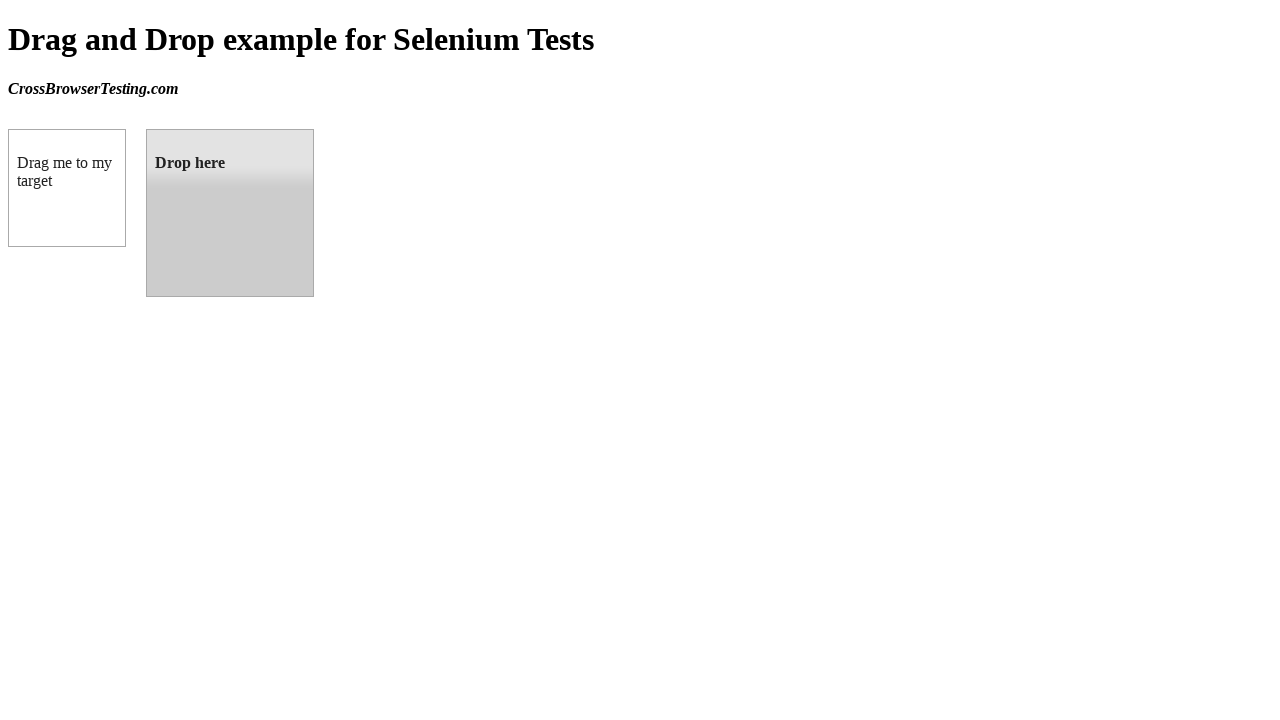

Located droppable element
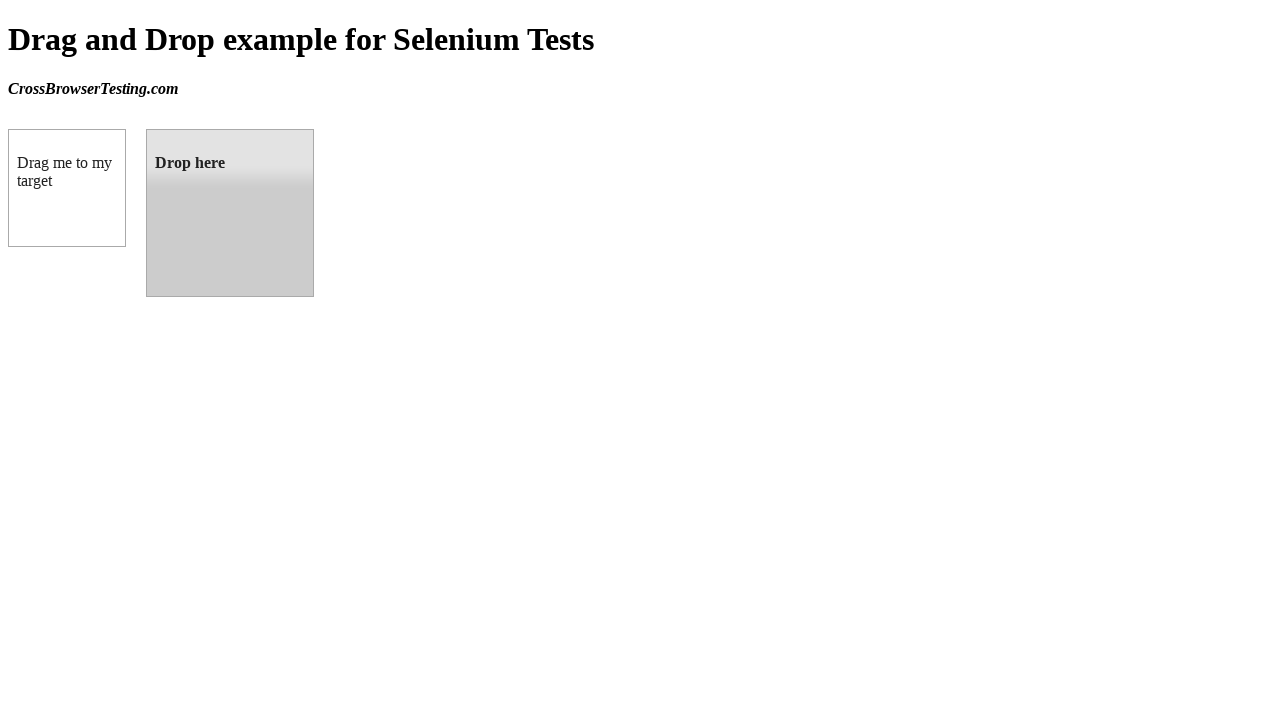

Retrieved bounding box of droppable element
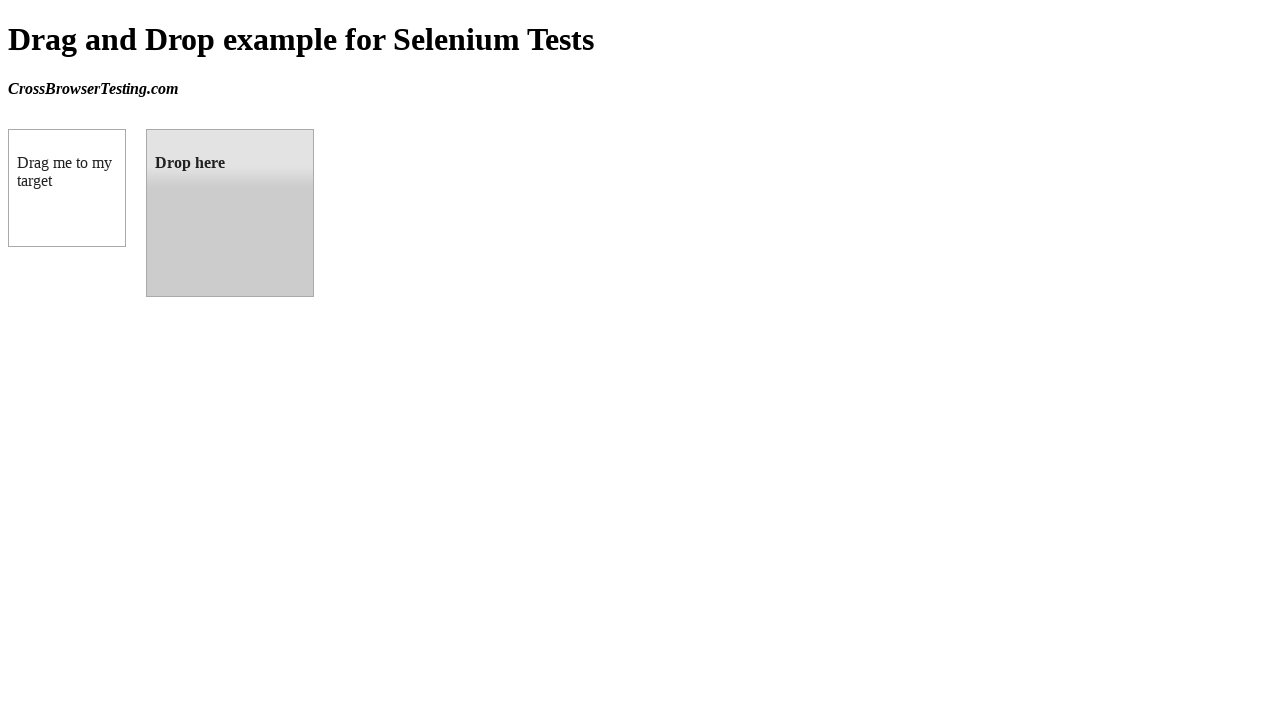

Dragged draggable element to droppable element at (230, 213)
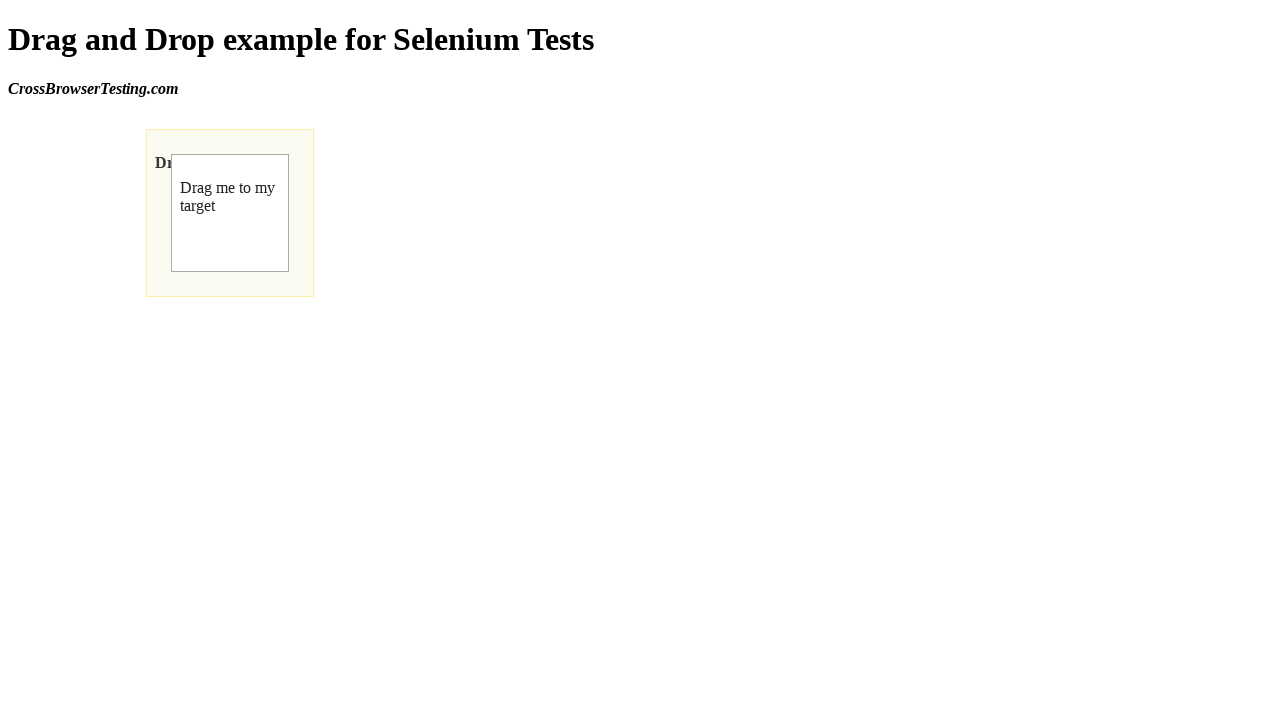

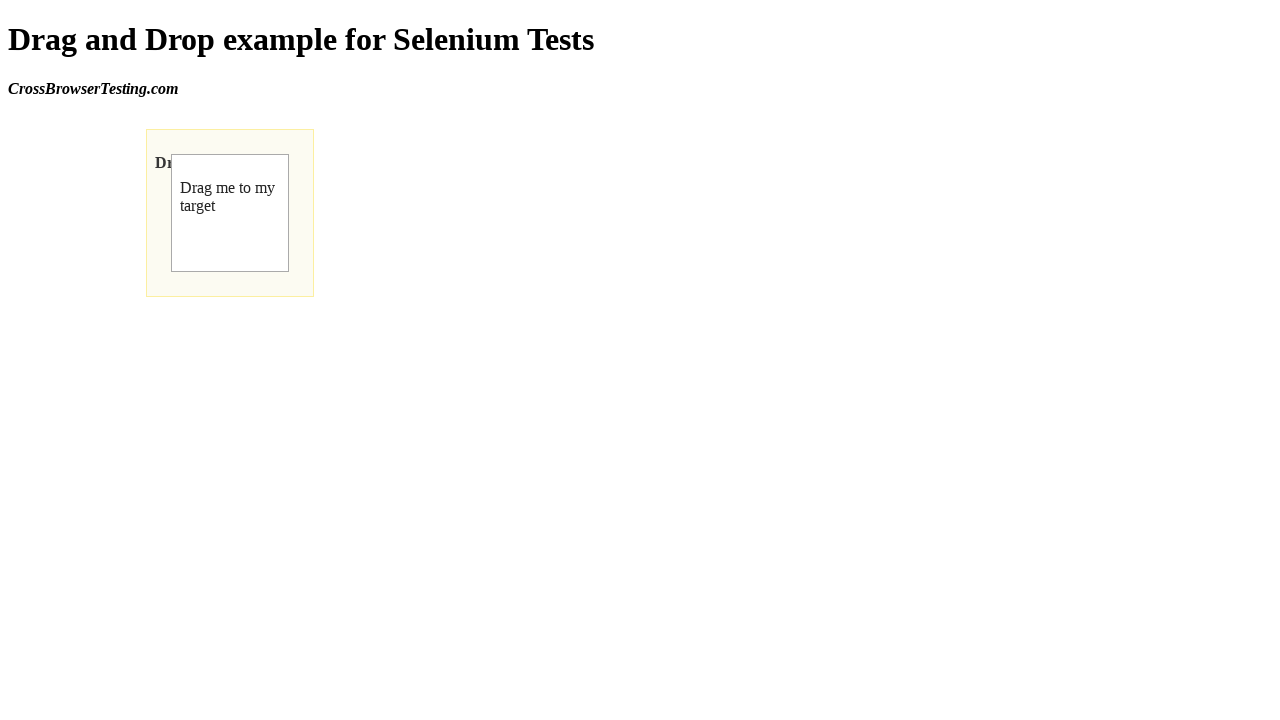